Tests JavaScript prompt dialog by clicking a button to trigger it, entering text into the prompt, accepting it, and verifying the entered text appears in the result message.

Starting URL: https://the-internet.herokuapp.com/javascript_alerts

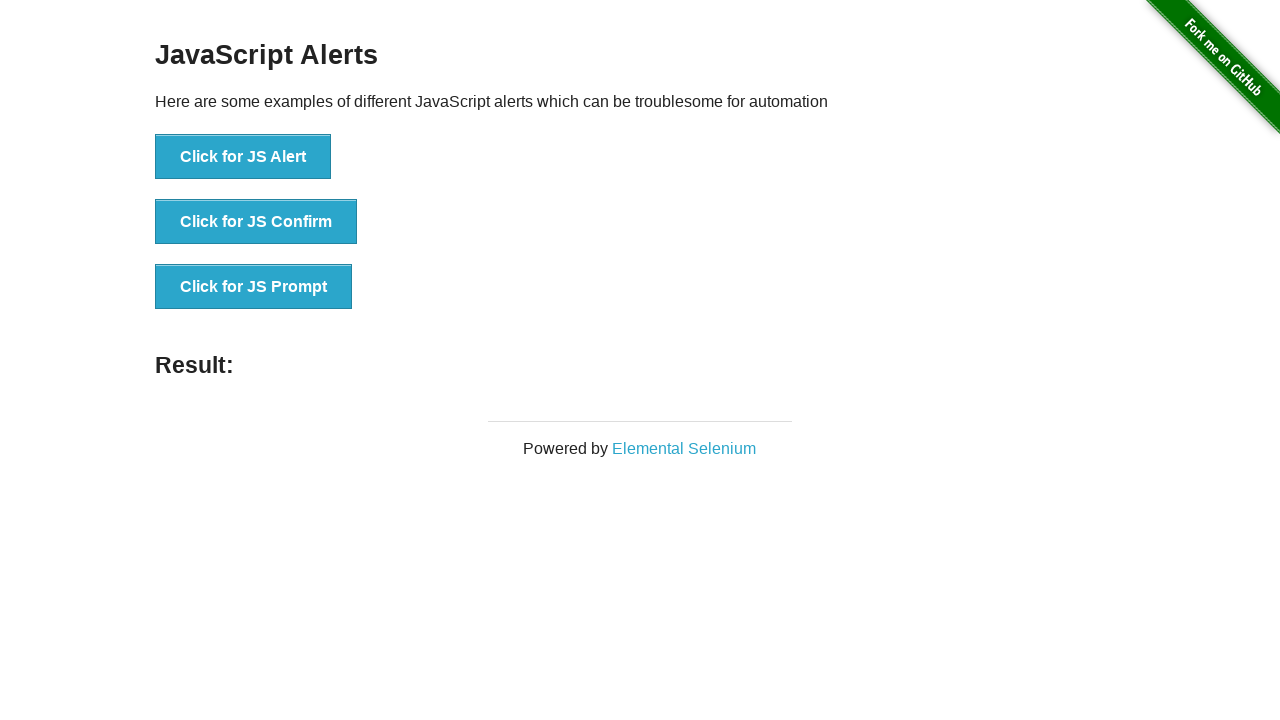

Set up dialog handler to accept prompt with 'Nastya'
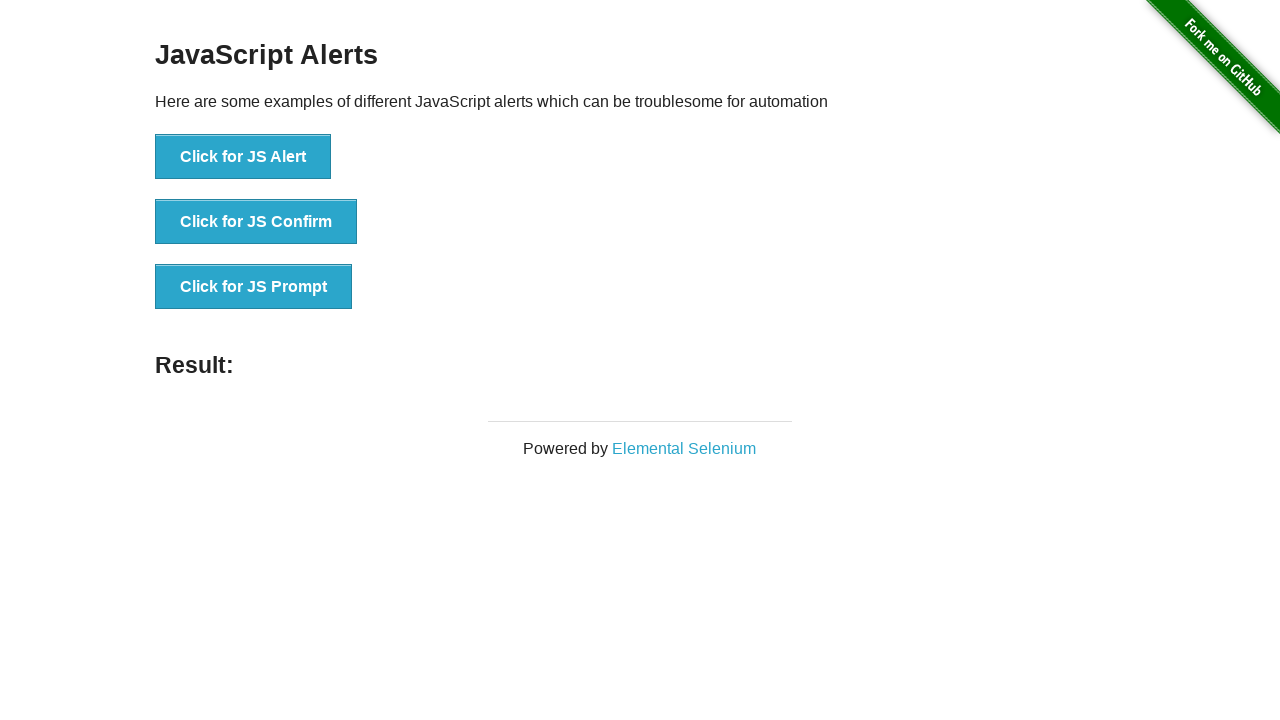

Clicked button to trigger JS prompt dialog at (254, 287) on xpath=//button[text()='Click for JS Prompt']
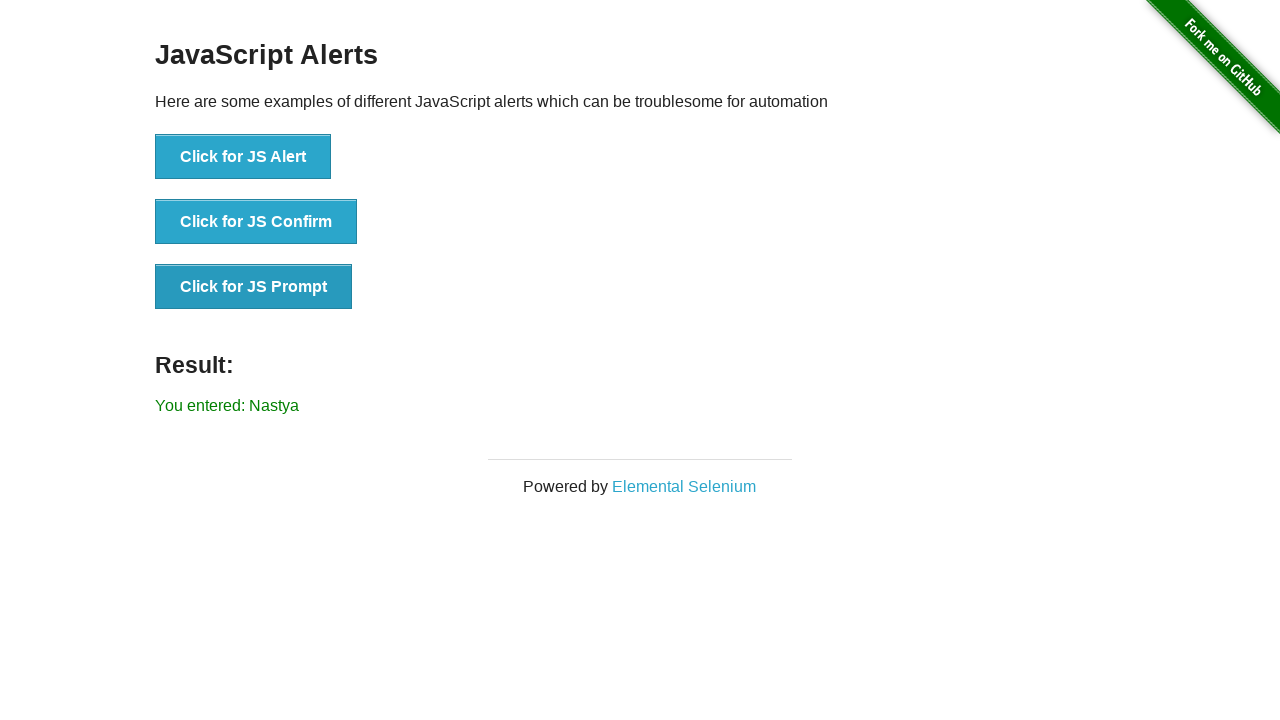

Result message element appeared
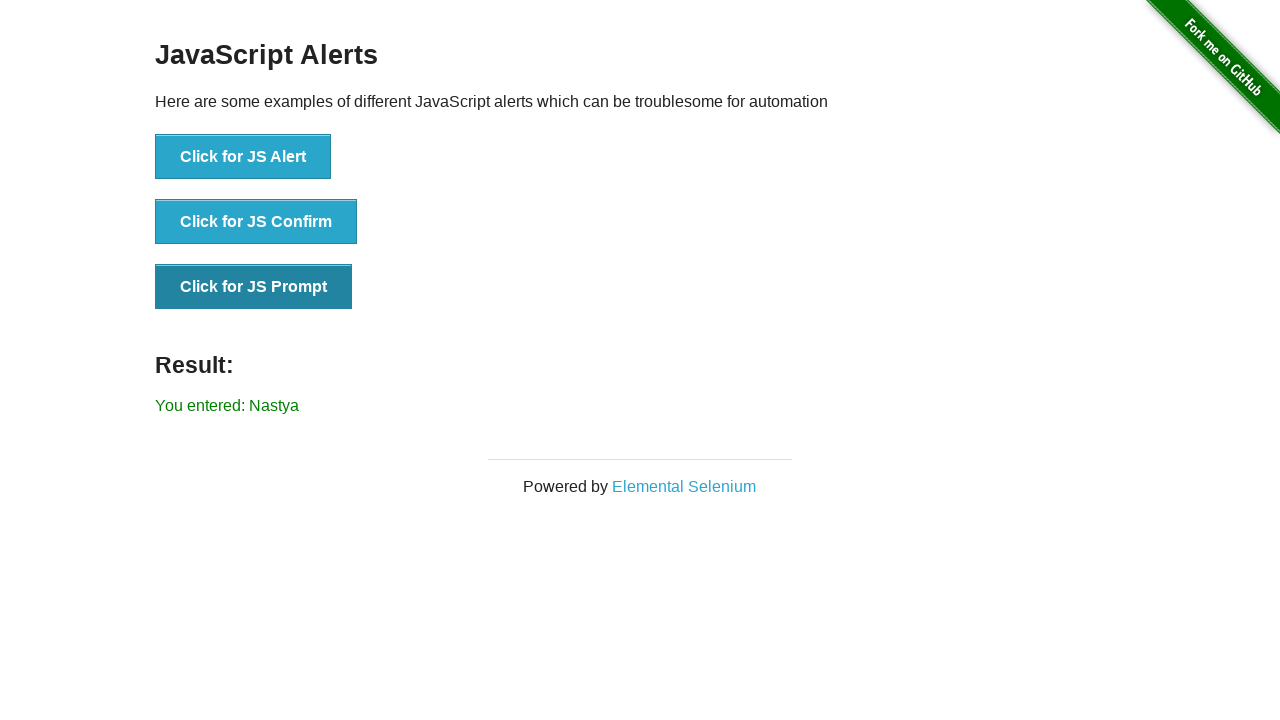

Retrieved result text content
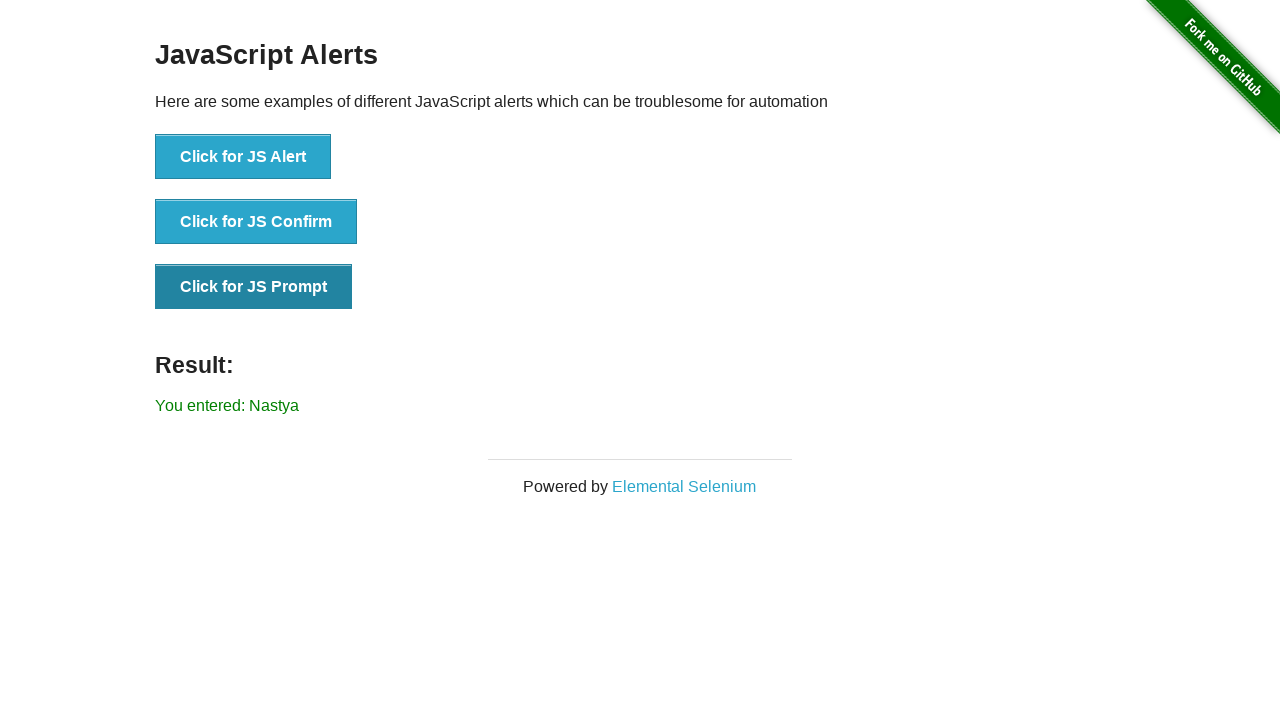

Verified result text matches 'You entered: Nastya'
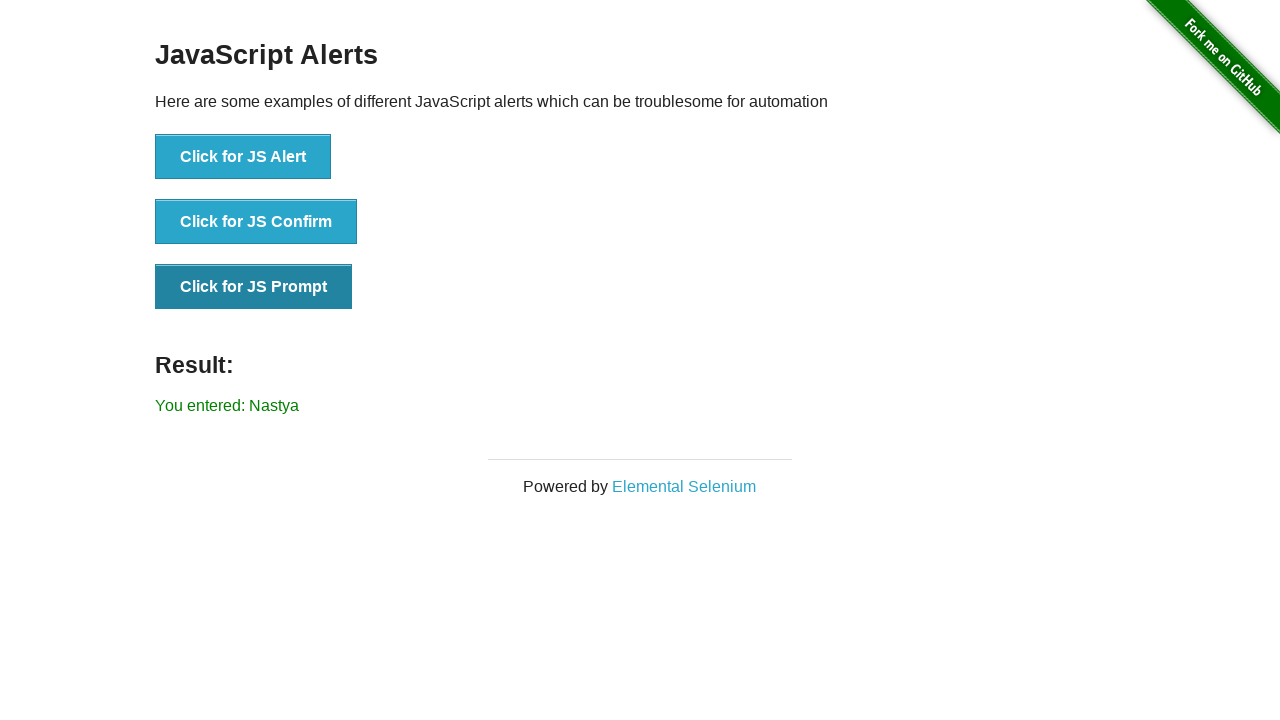

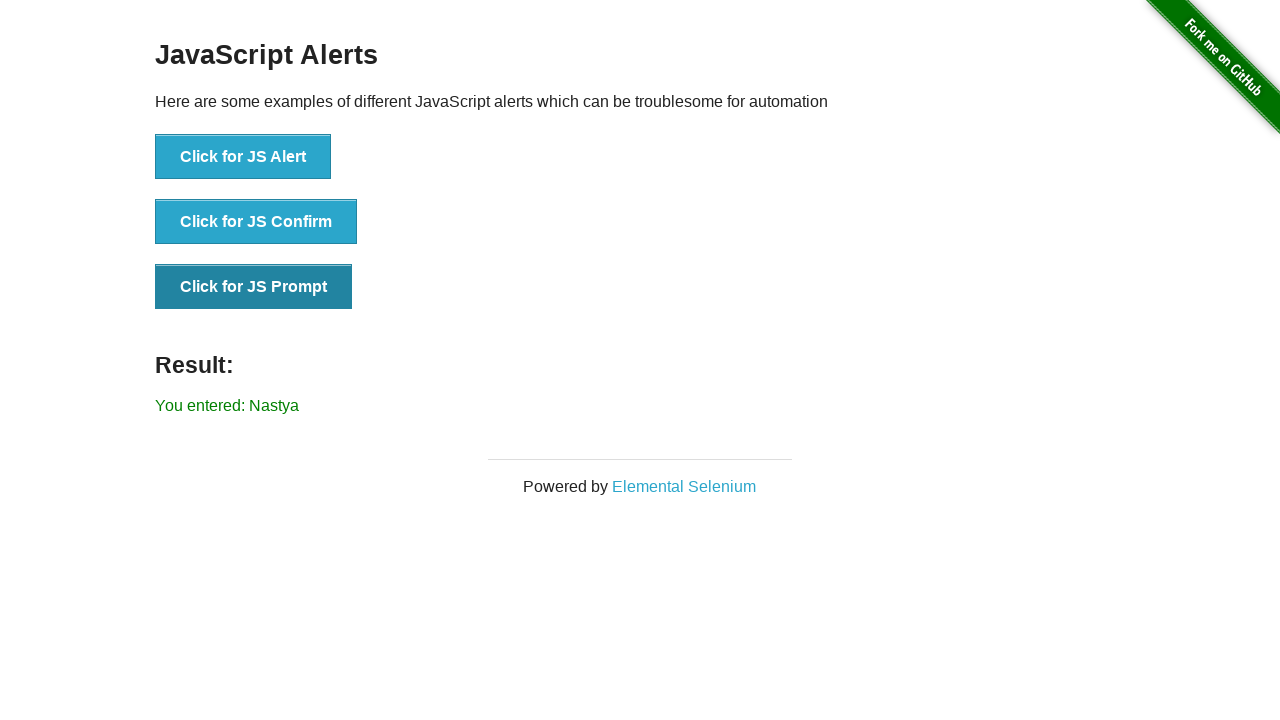